Tests keyboard shortcut functionality by performing Ctrl+A (select all) action on a practice page

Starting URL: https://courses.letskodeit.com/practice

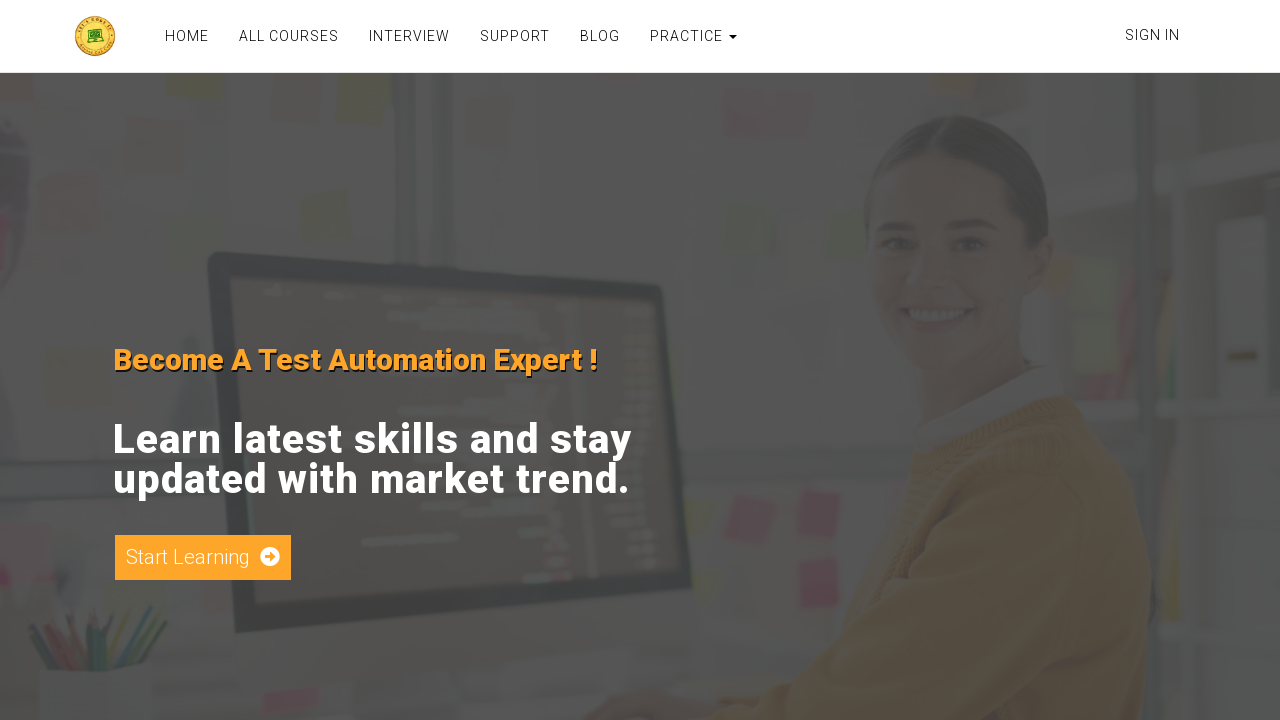

Pressed Control key down
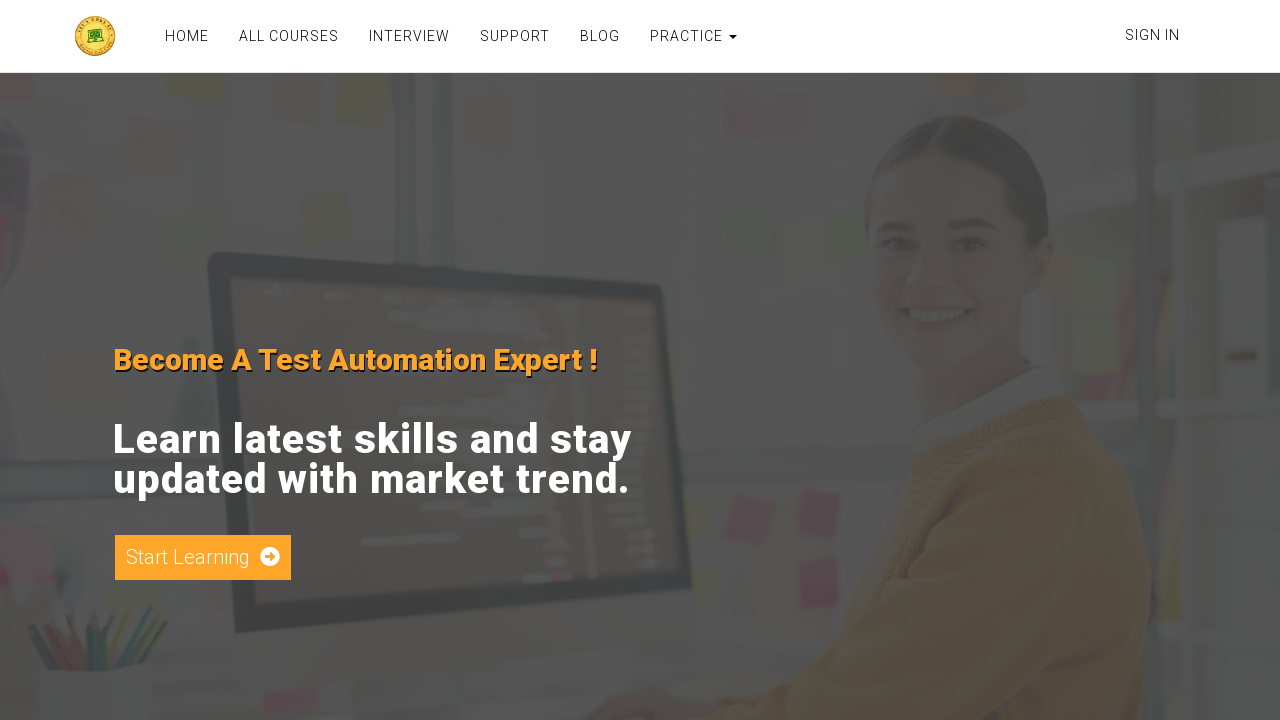

Pressed 'a' key while Control is held down
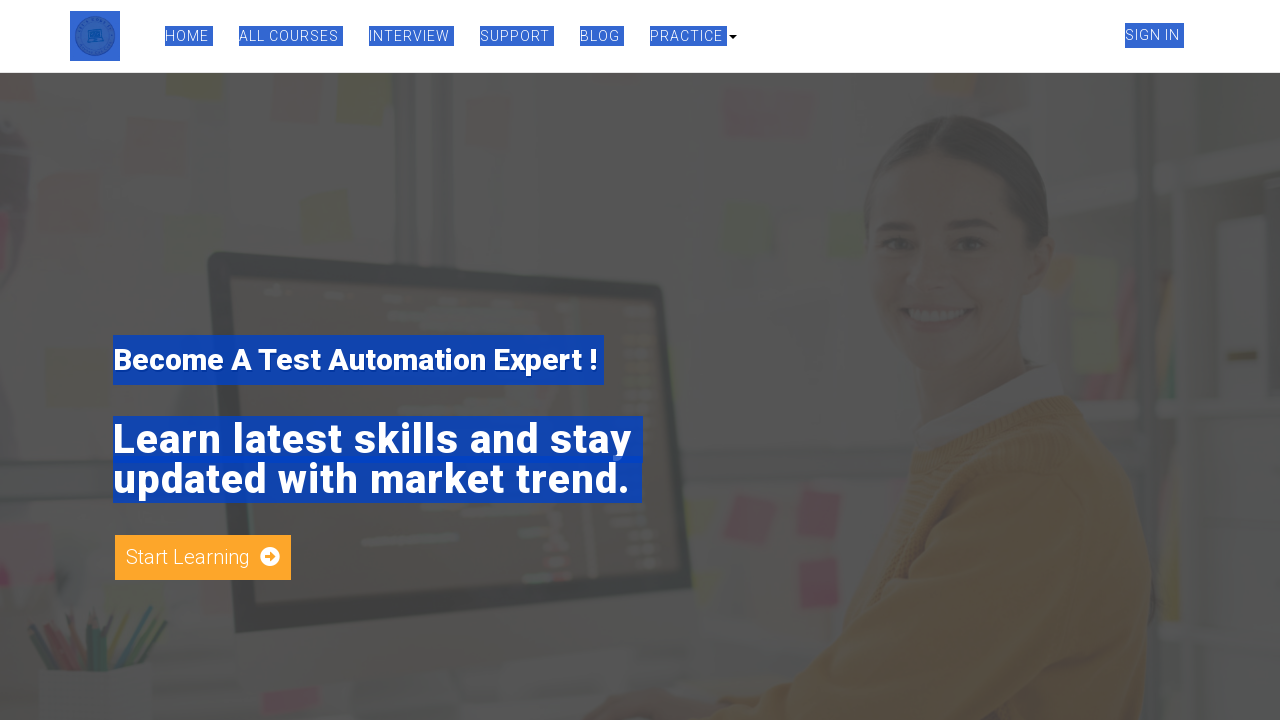

Released Control key - Ctrl+A (select all) action completed
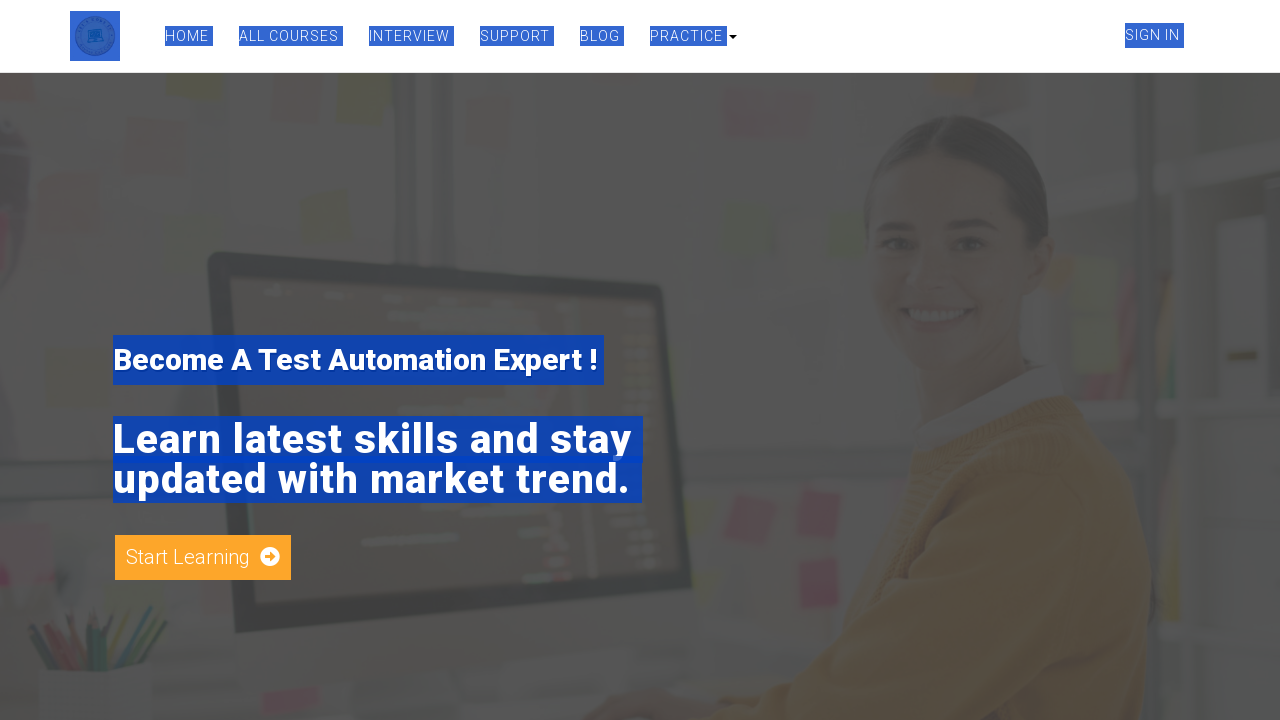

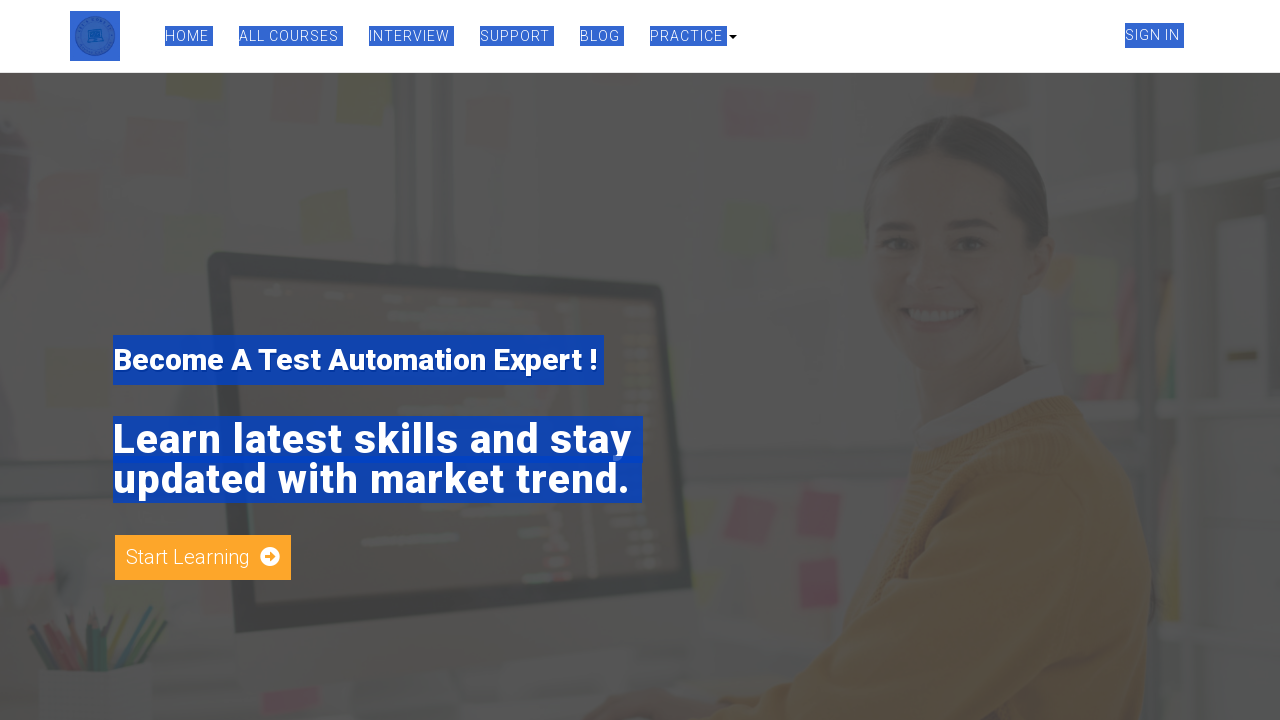